Navigates to the Iowa Mesh network map with specific coordinates and zoom level, then attempts to close a welcome/info popup if present.

Starting URL: https://meshmap.iowamesh.net/?lat=41.9953615365105&lng=267.2328359397183&zoom=9

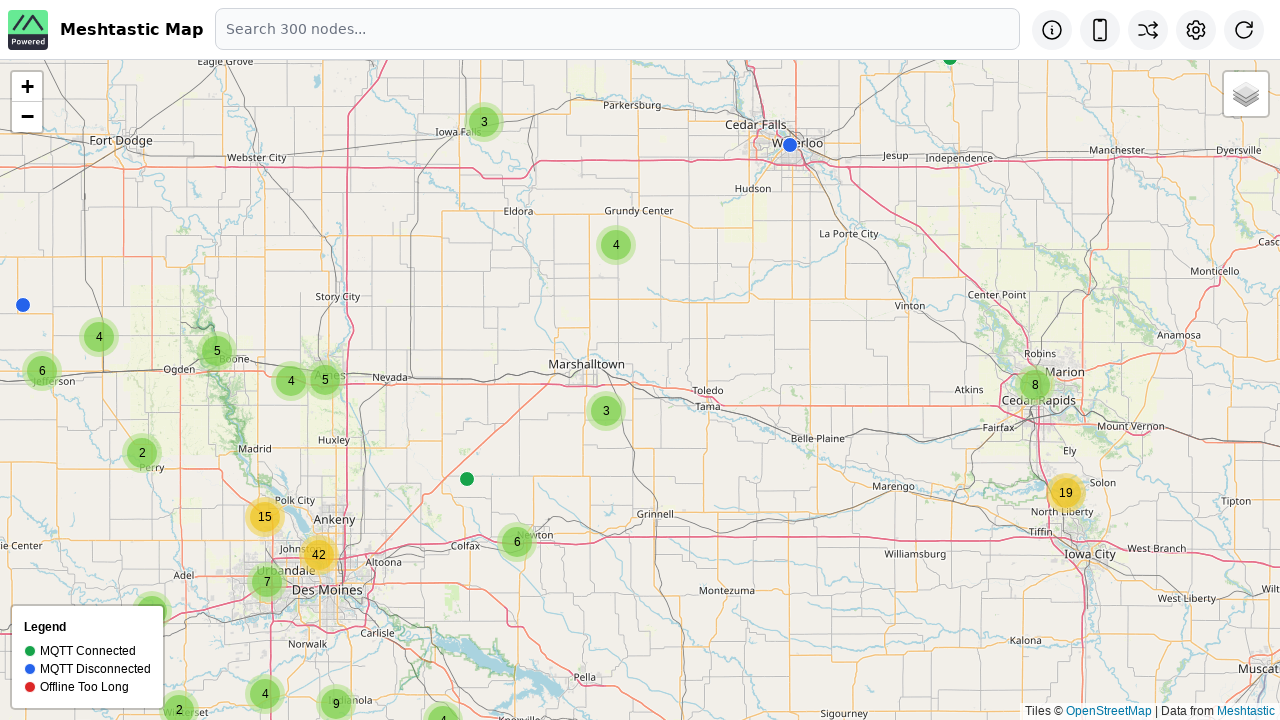

Set viewport to 2560x1440 (2K resolution)
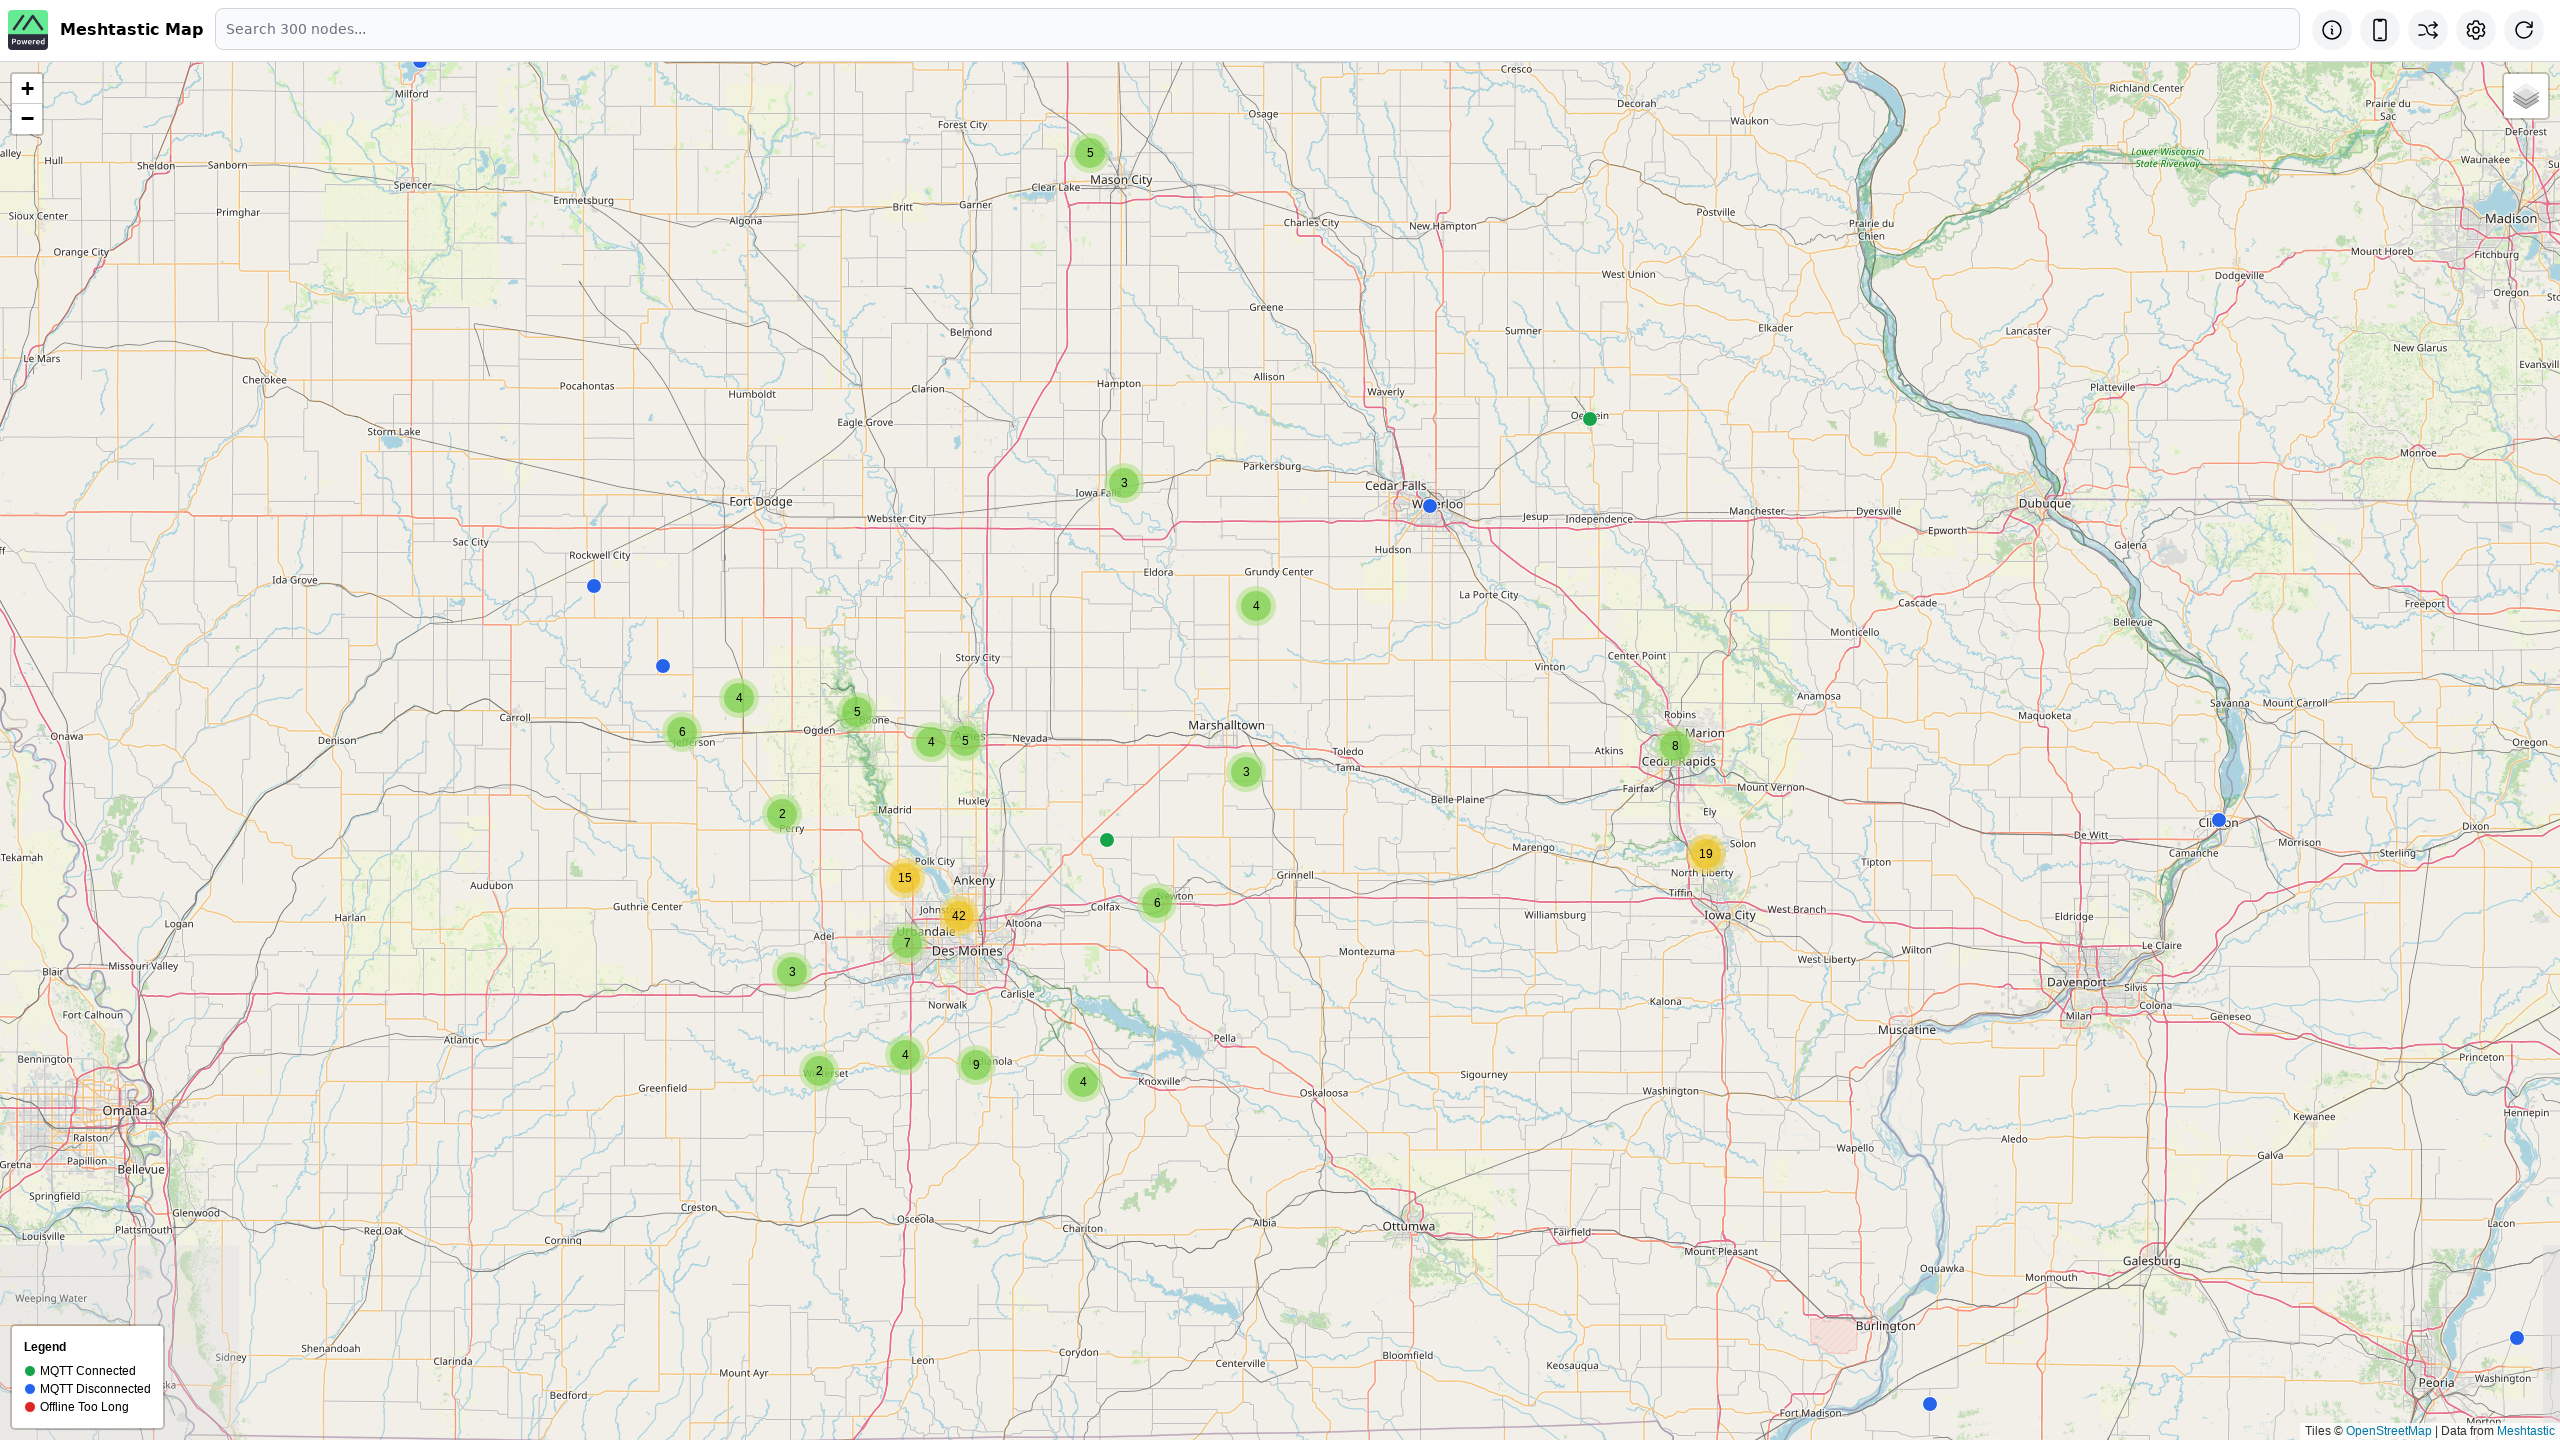

Waited for map to load (networkidle)
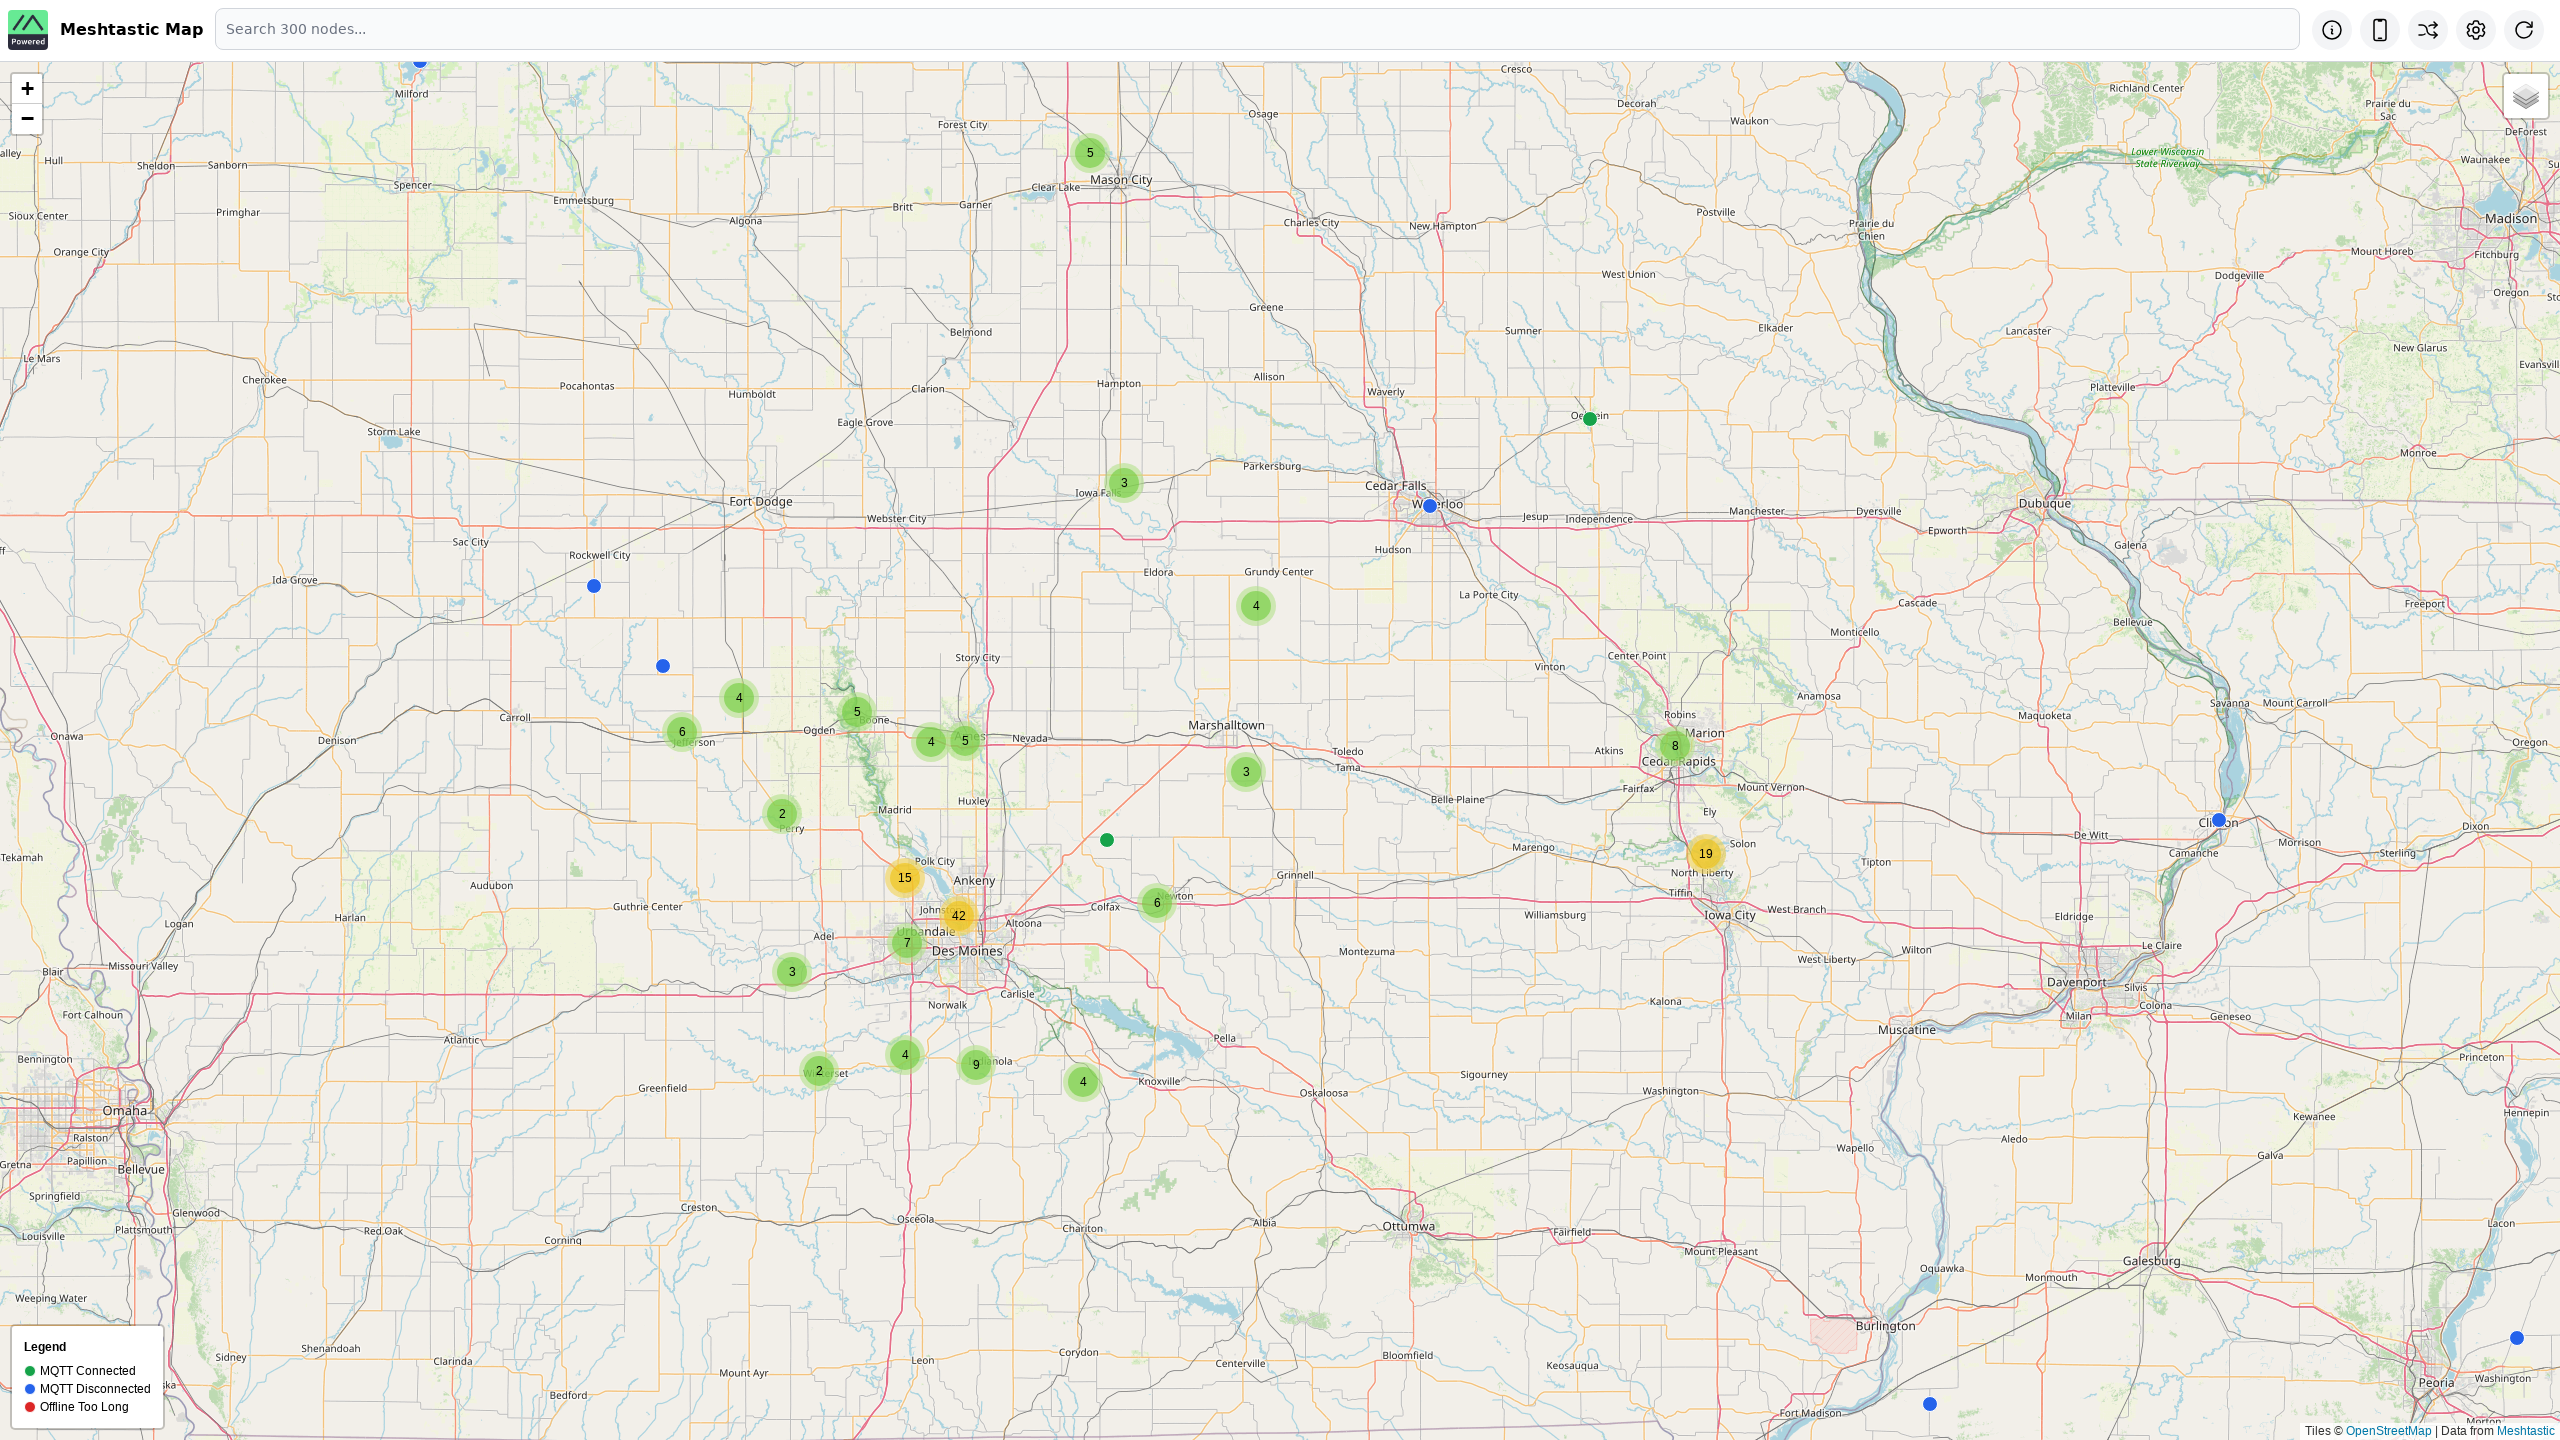

Clicked close button to dismiss welcome/info popup at (2332, 30) on svg.w-6.h-6 >> nth=0
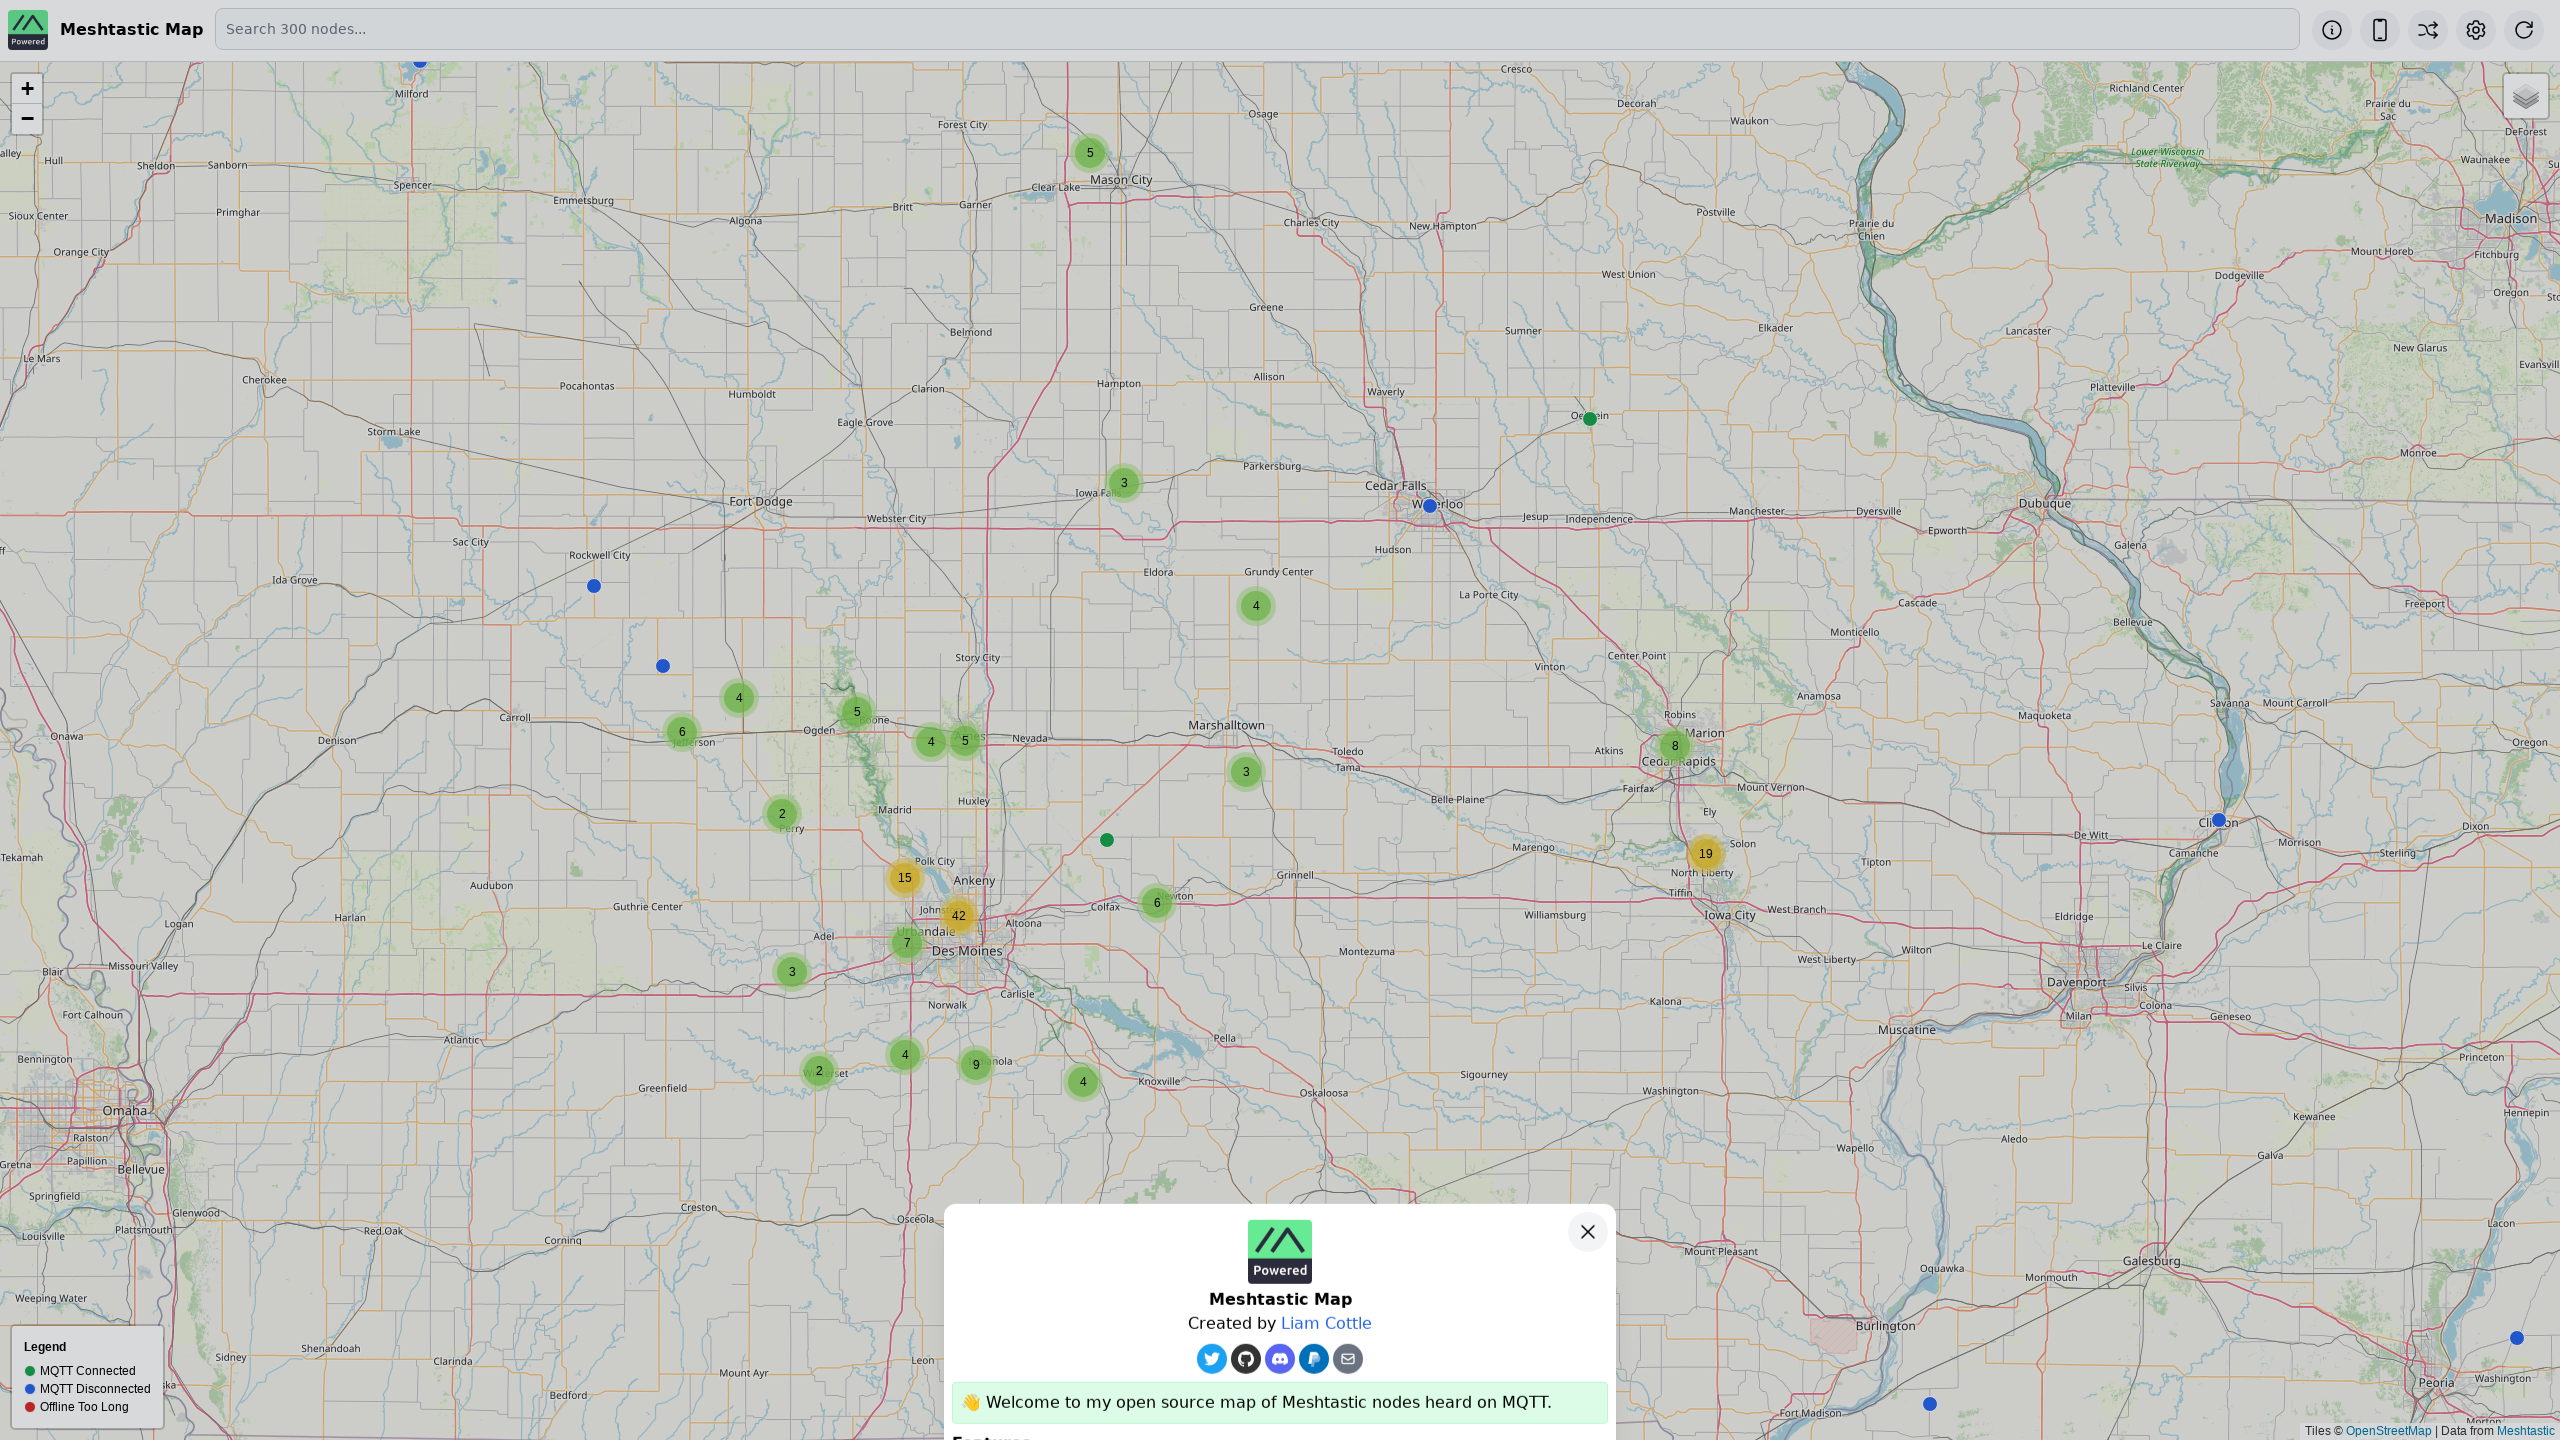

Waited 1000ms for map to fully render
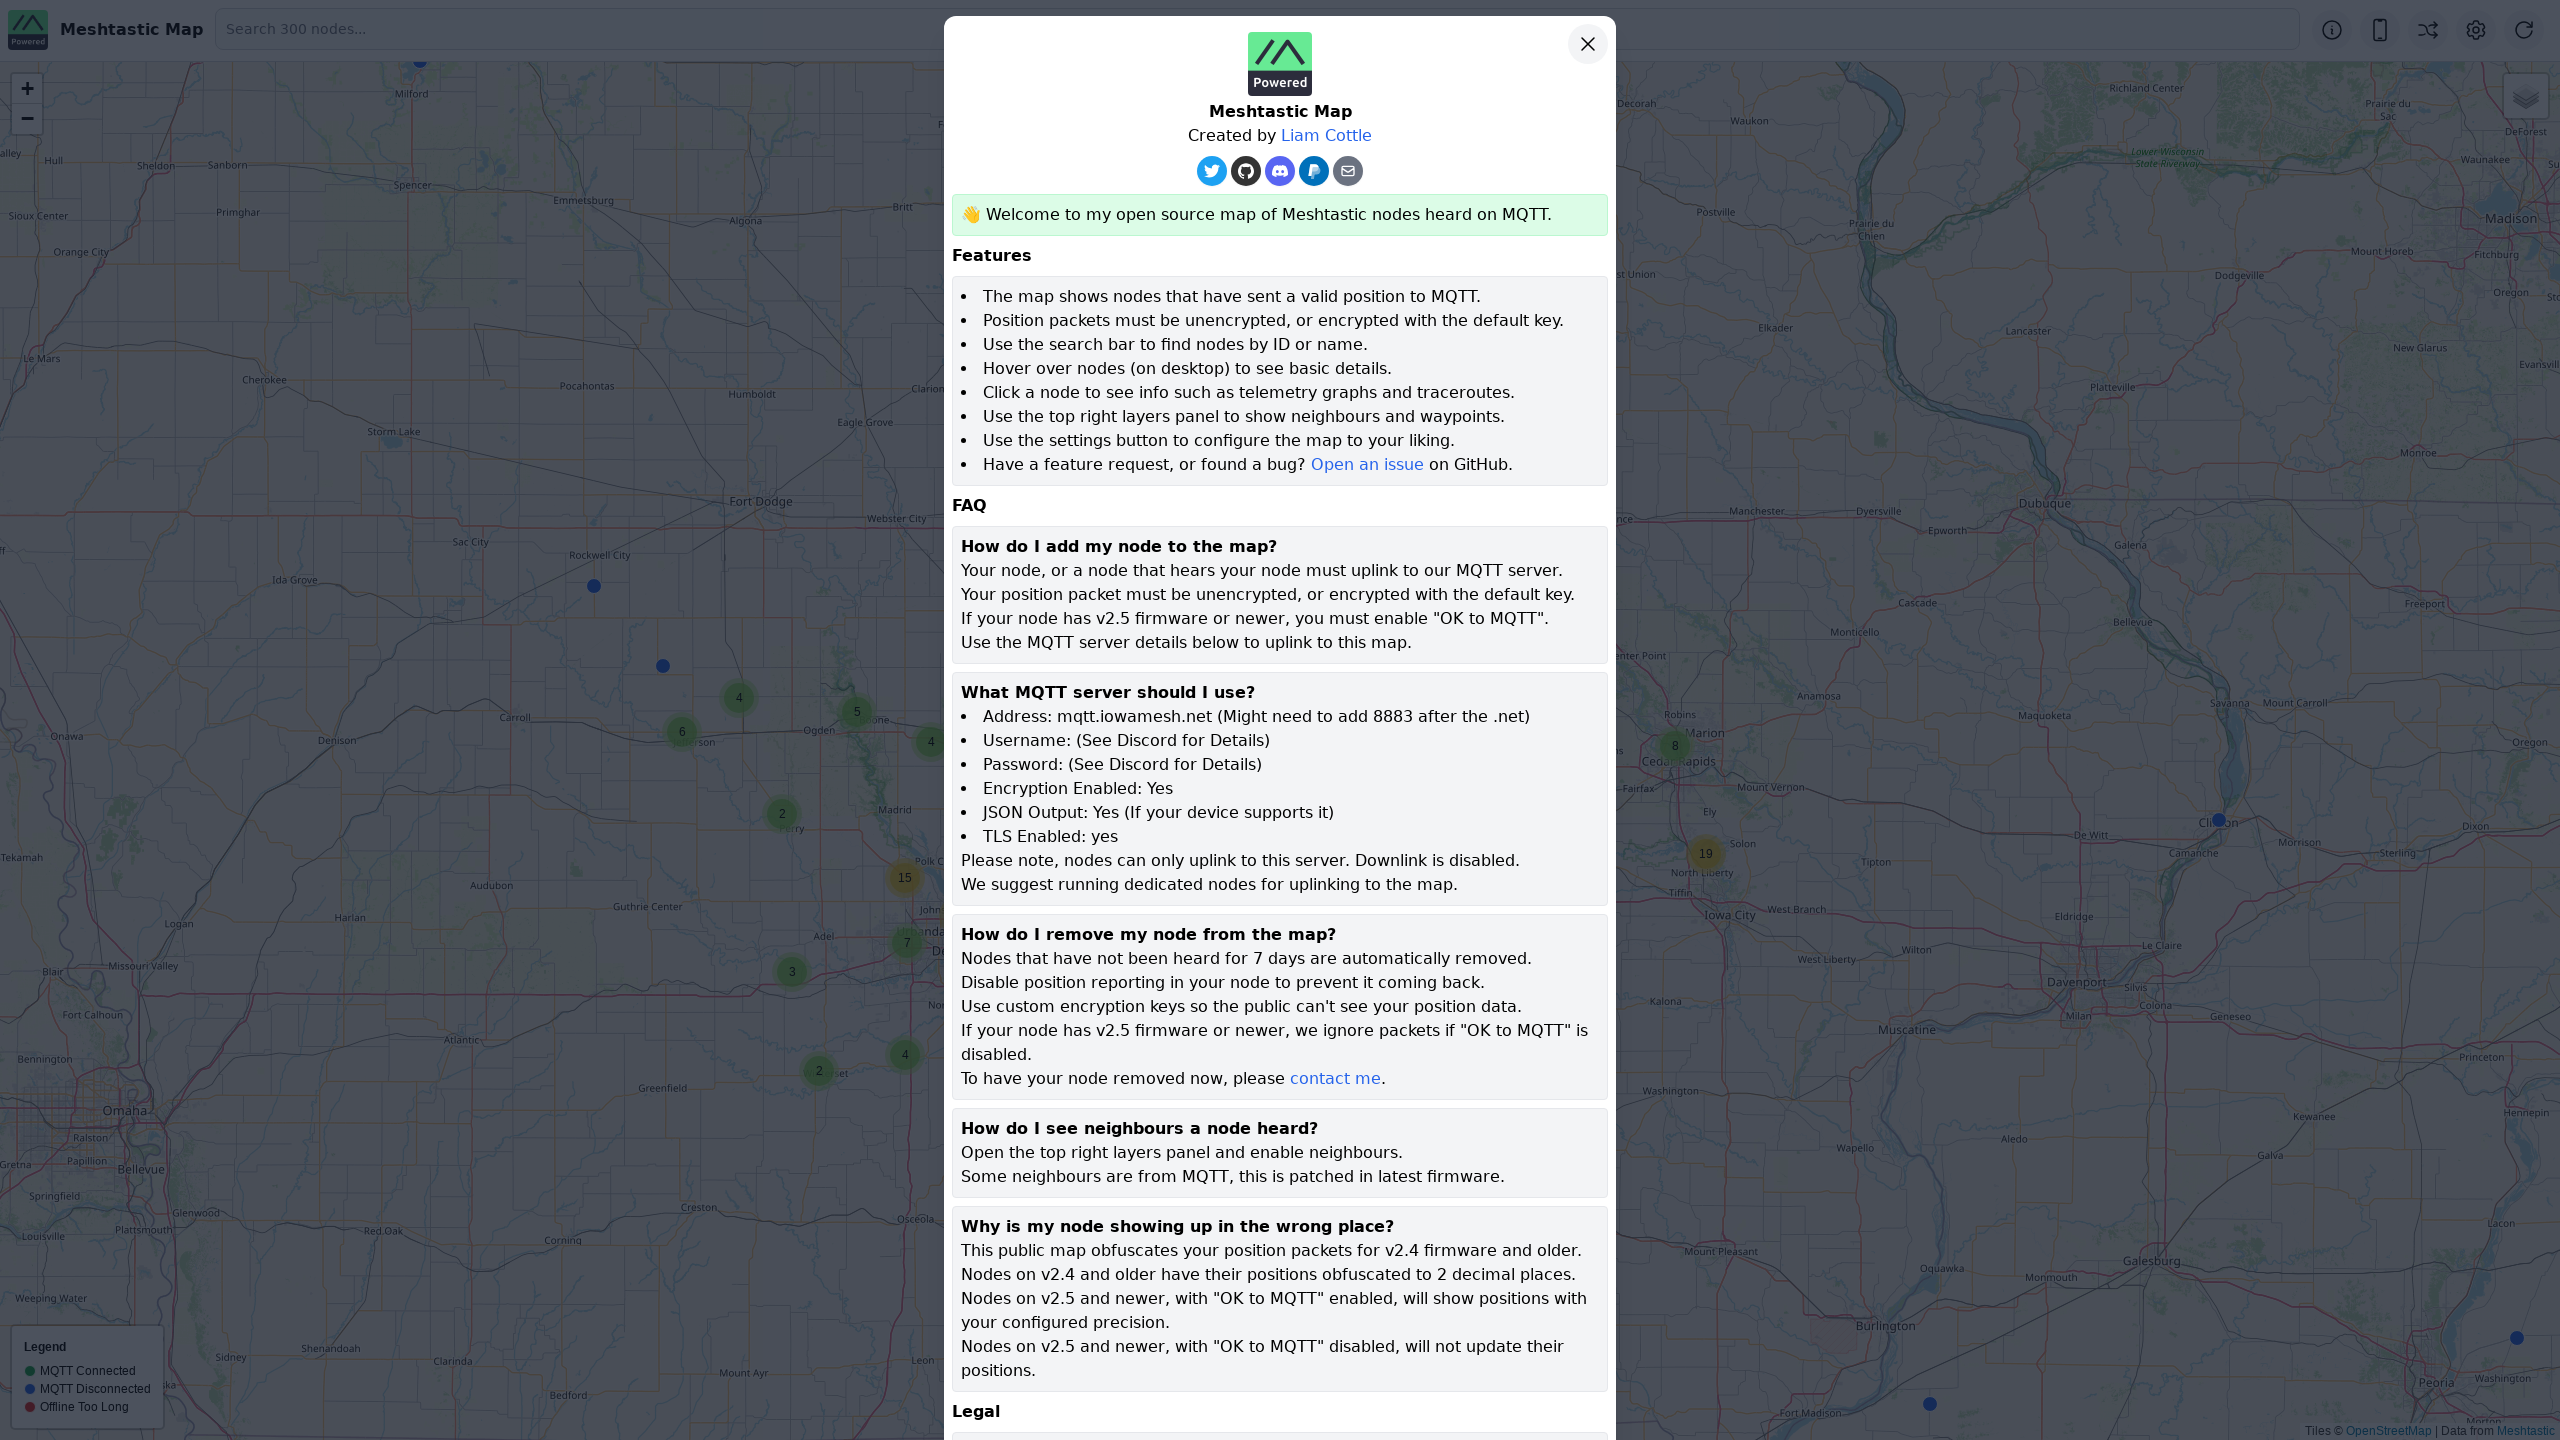

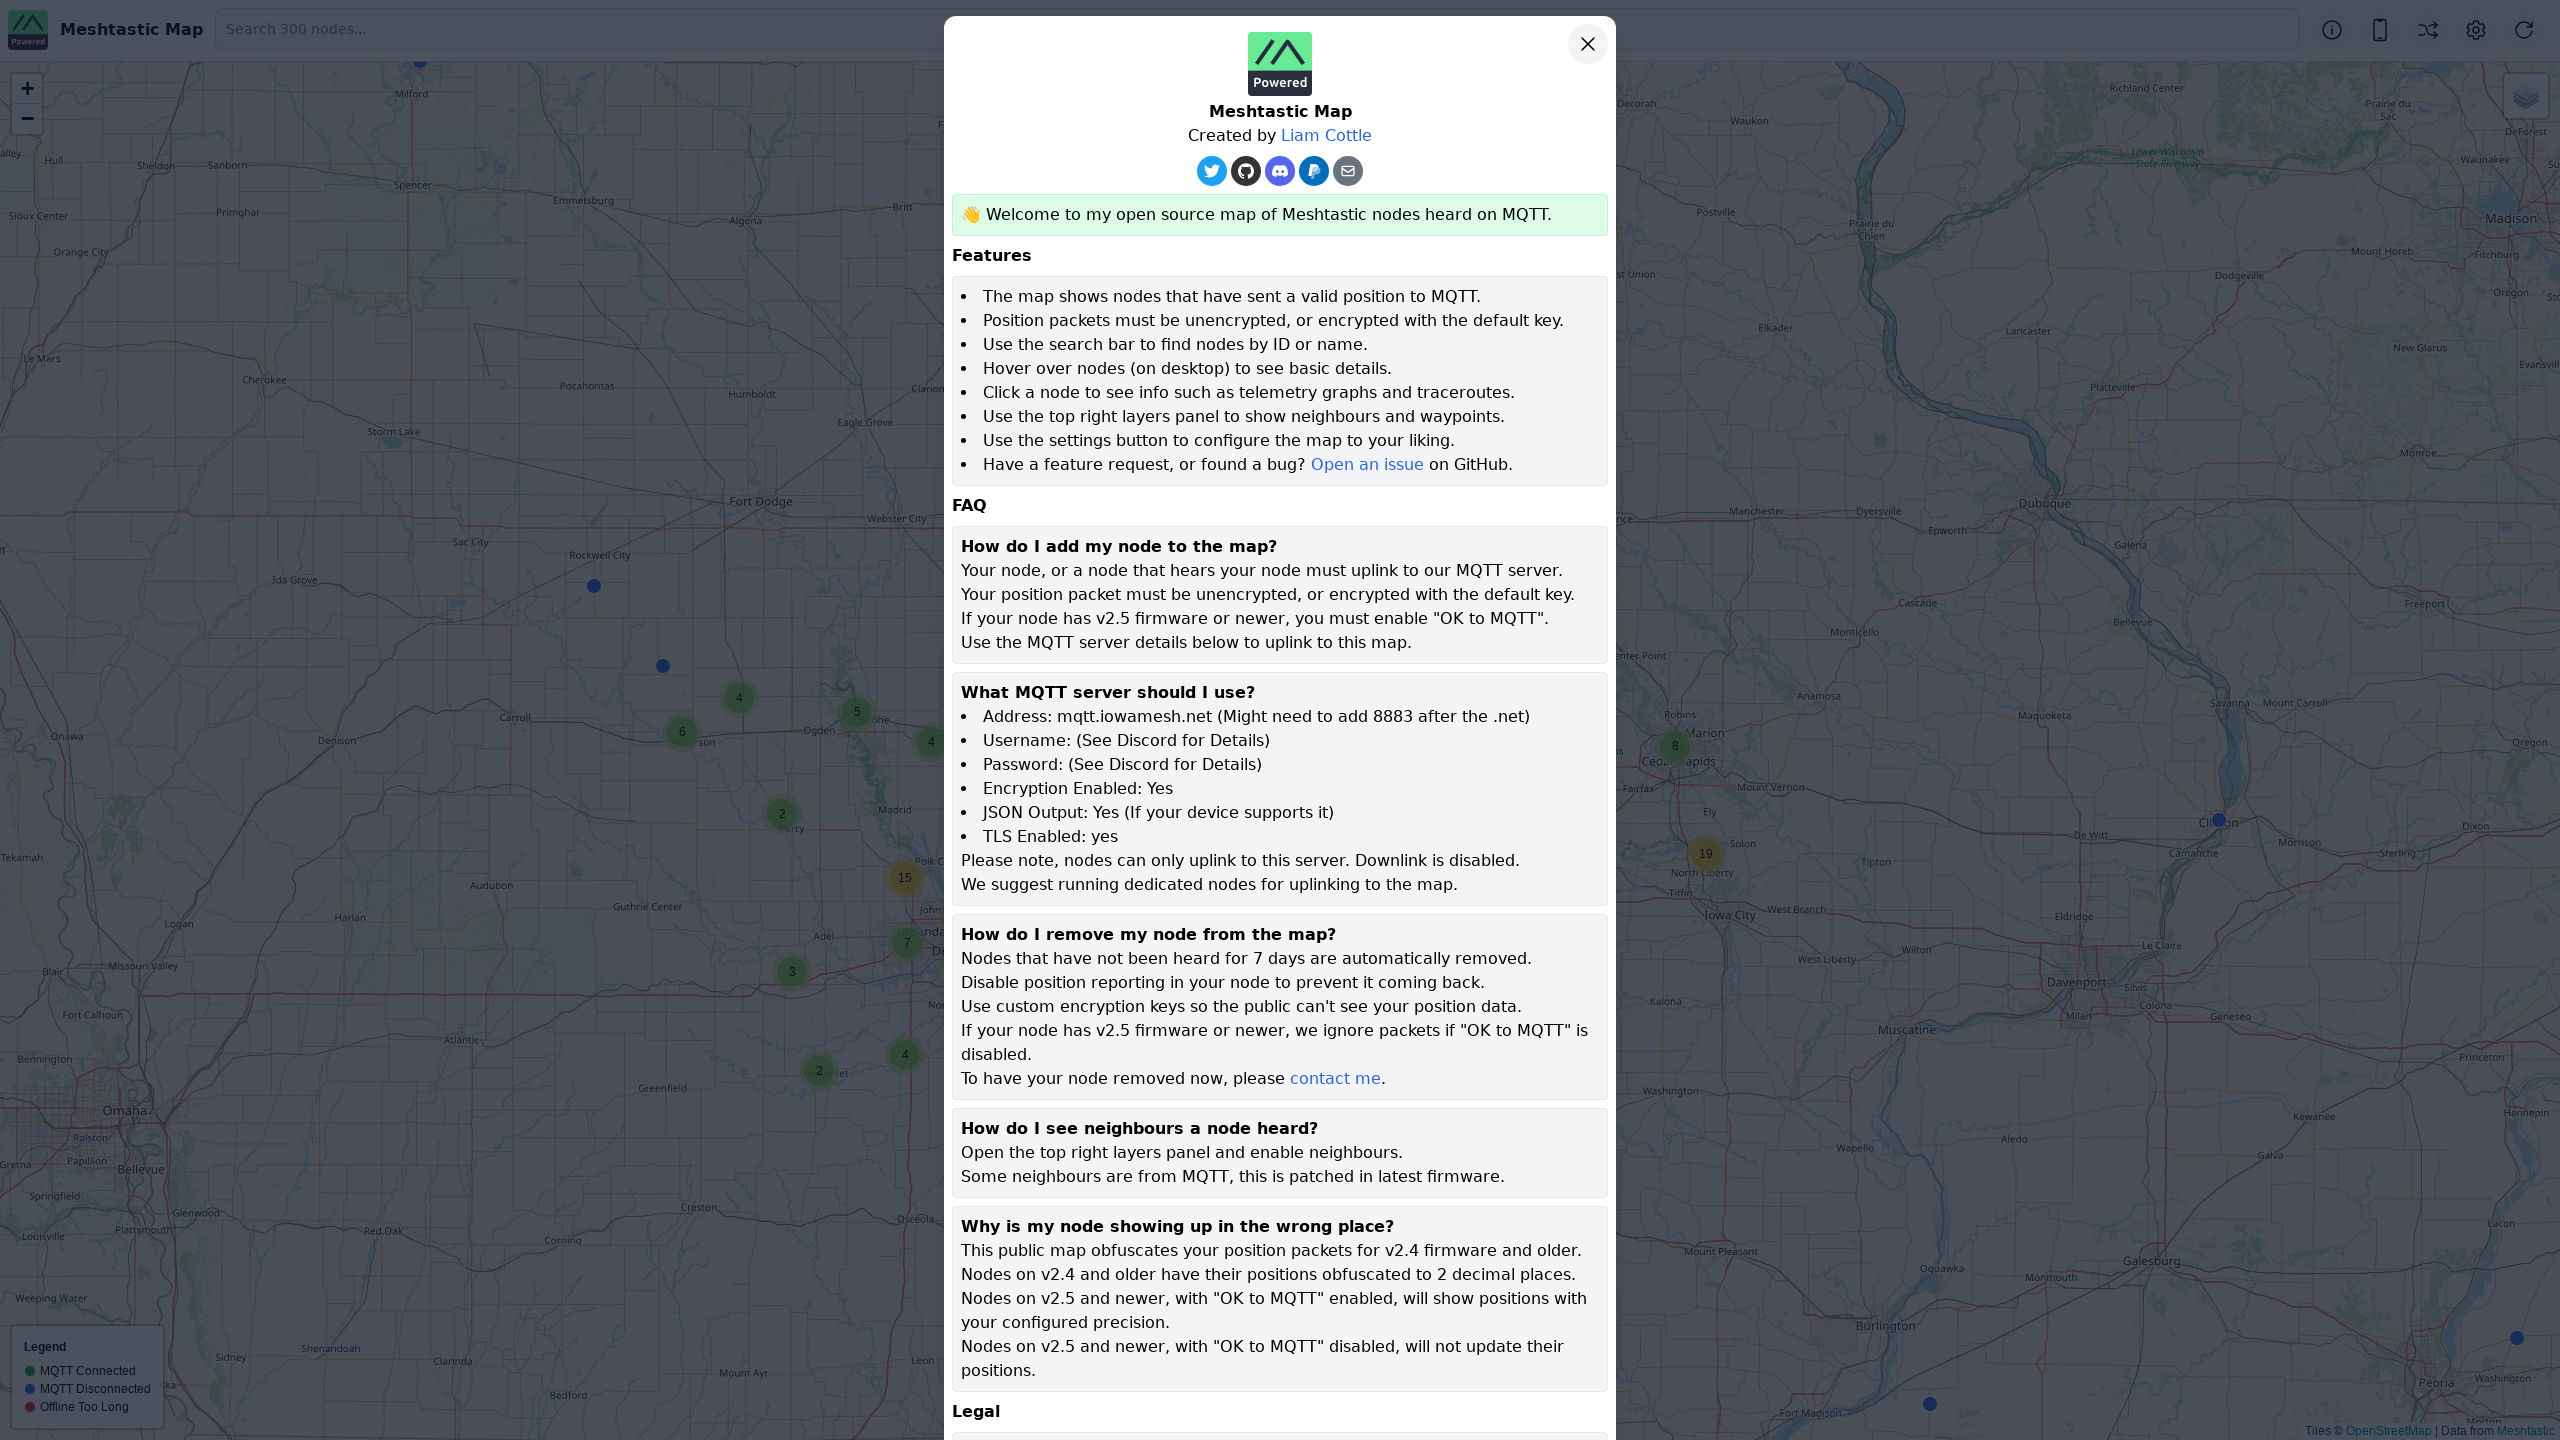